Tests right-click context menu functionality by performing a context click (right-click) on a button element to trigger a context menu

Starting URL: https://swisnl.github.io/jQuery-contextMenu/demo.html

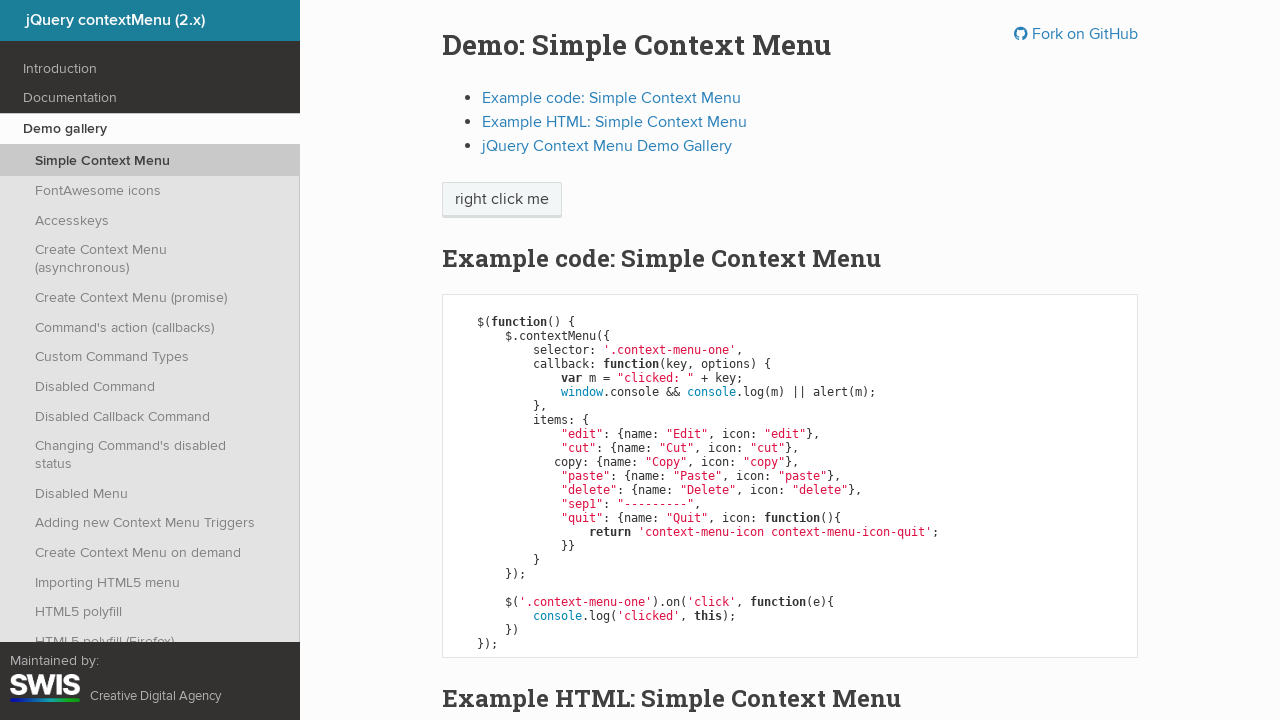

Navigated to jQuery contextMenu demo page
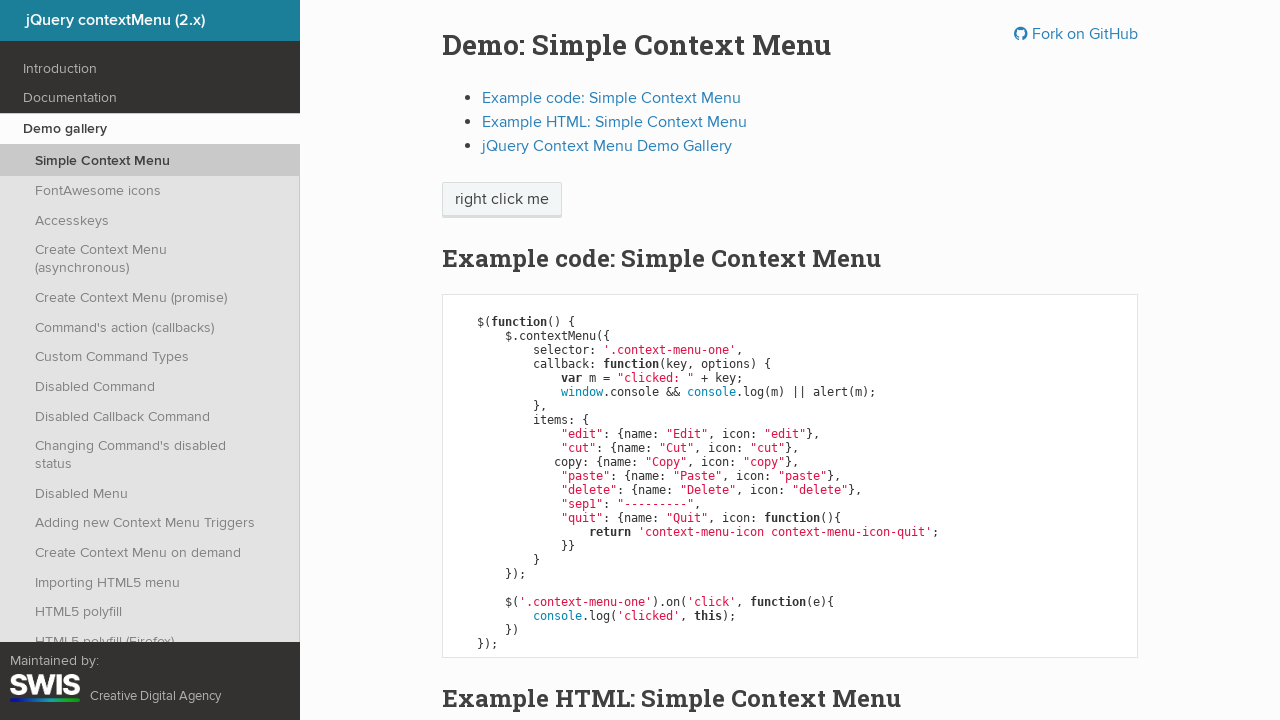

Right-clicked on context menu button to trigger context menu at (502, 200) on span.context-menu-one.btn.btn-neutral
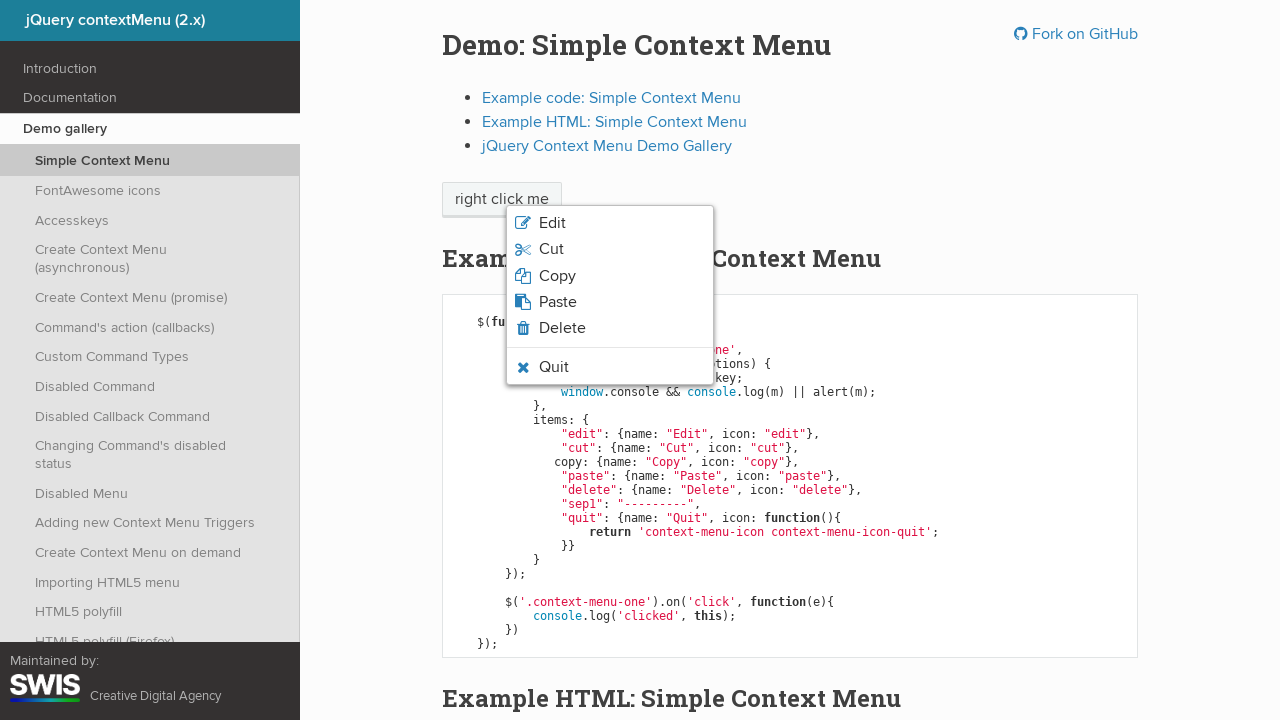

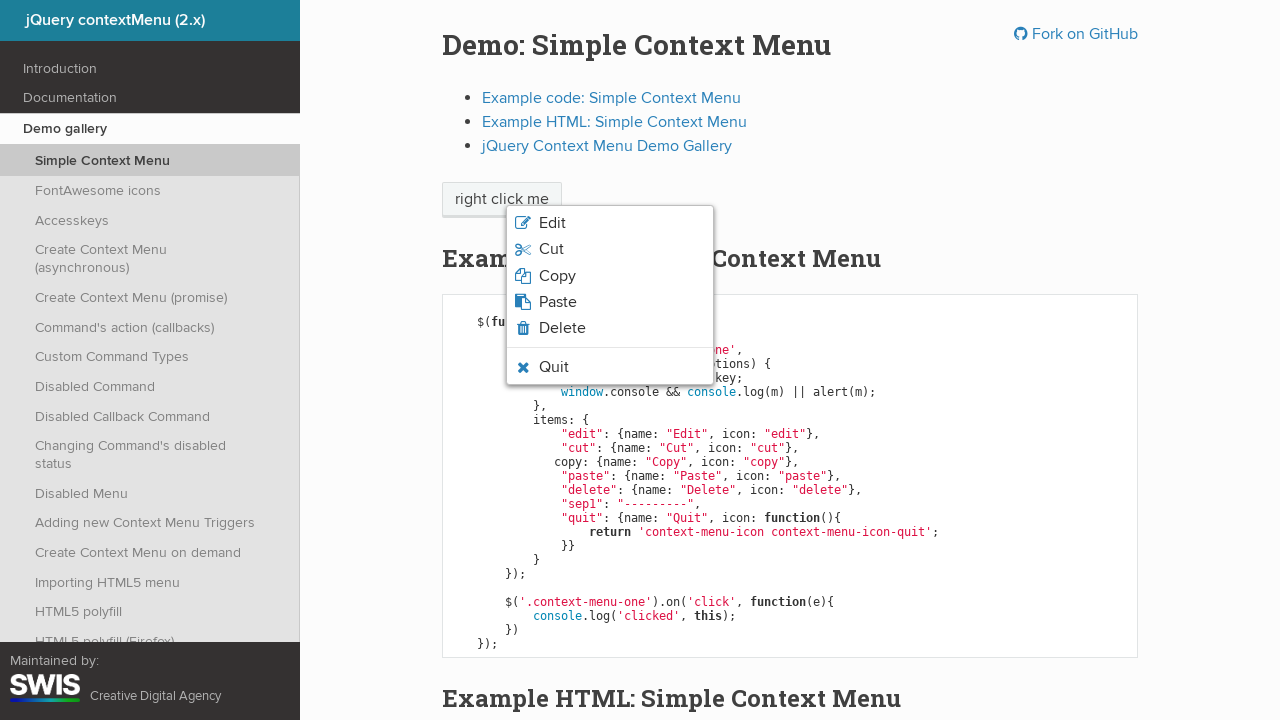